Tests the contact form on codefish.io by filling in name, phone, and message fields, then clicking on the programs menu.

Starting URL: https://codefish.io/contacts

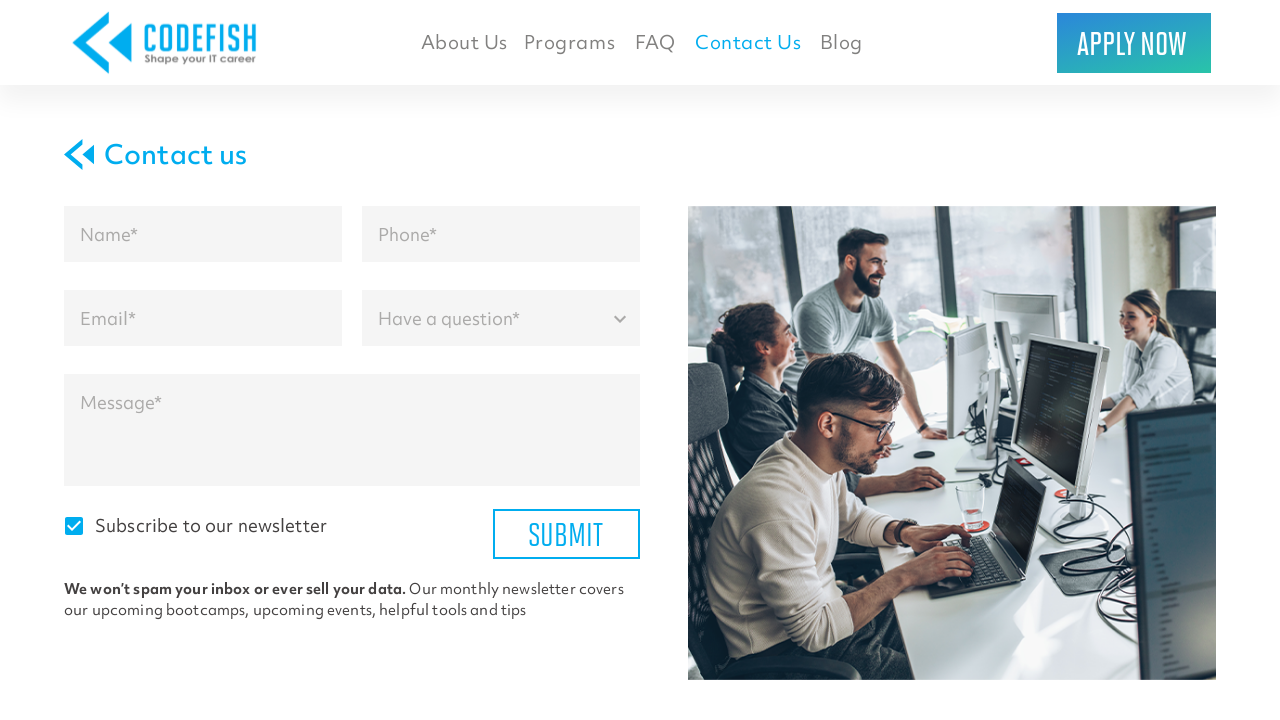

Filled name field with 'Kuba' on input[name='name']
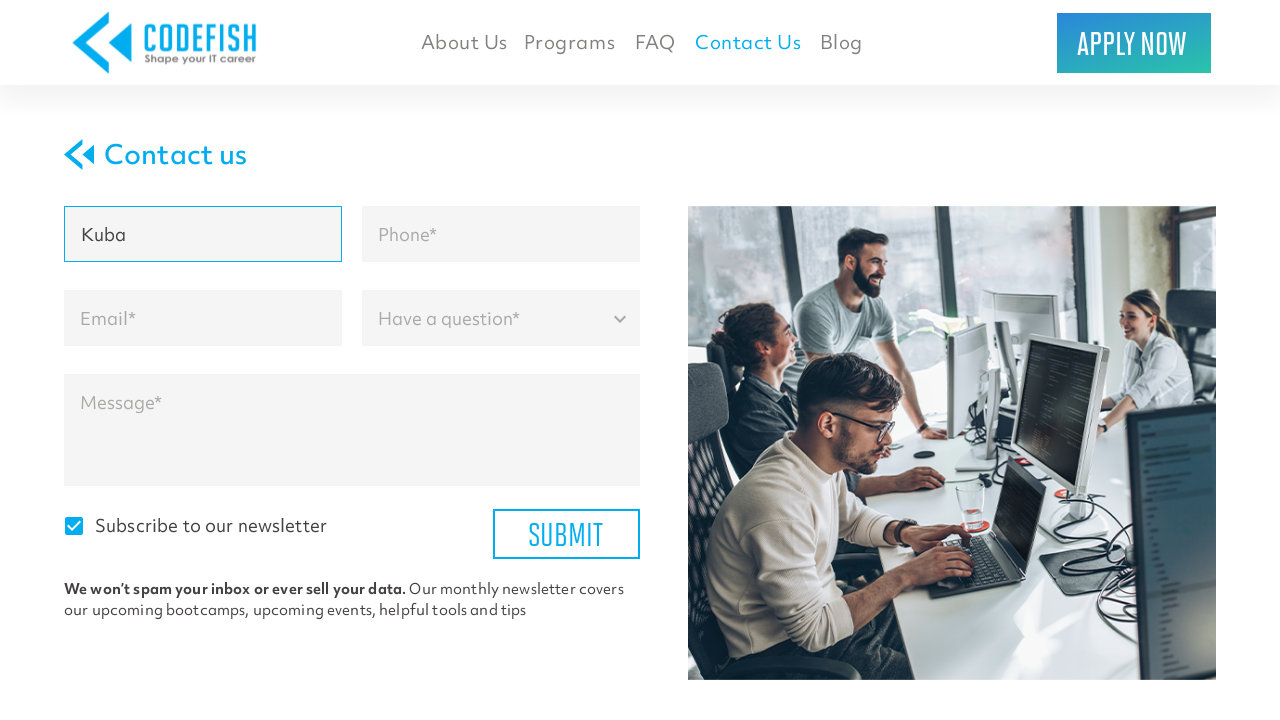

Filled phone field with '3123232323' on input[name='phone']
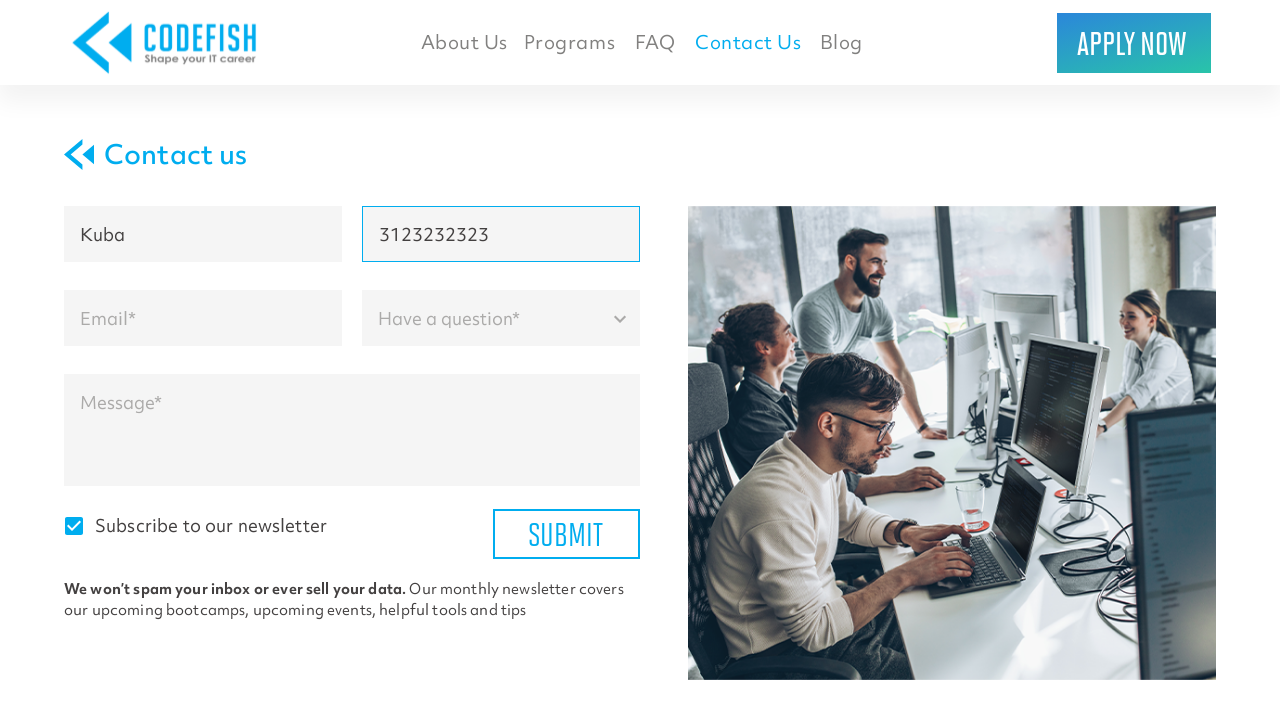

Filled message field with 'test' on .textarea
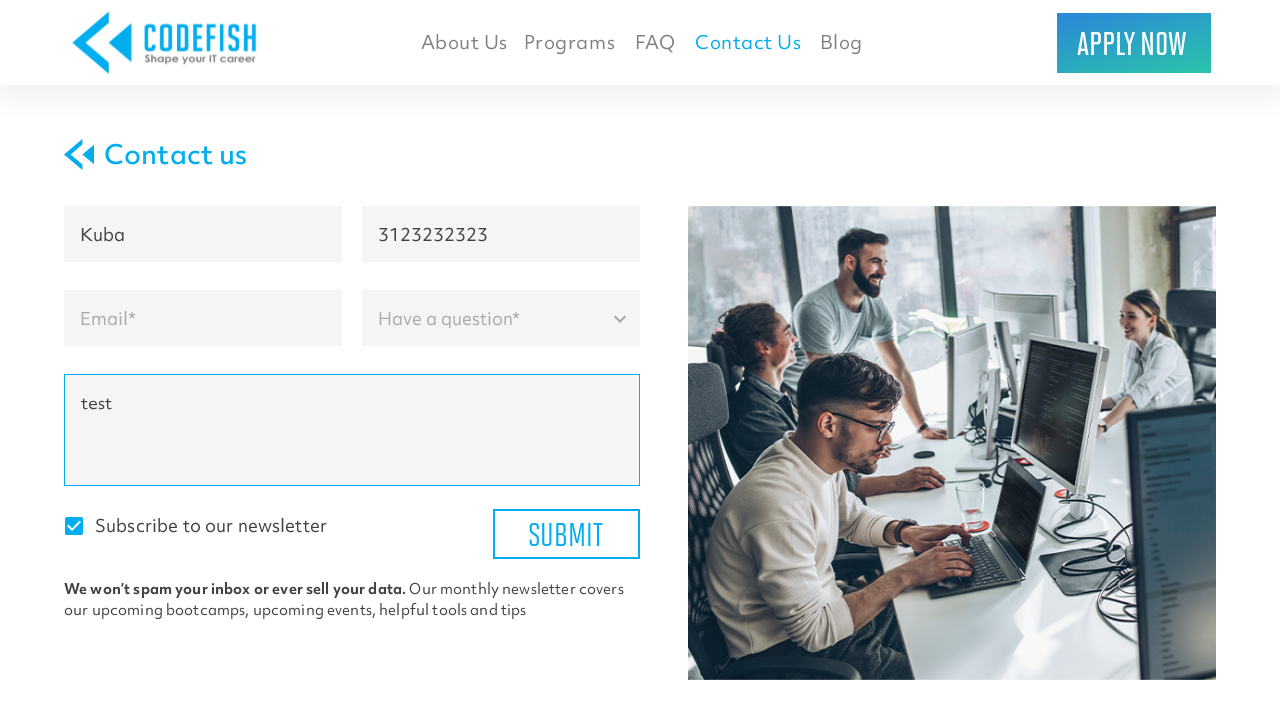

Clicked on programs menu at (569, 42) on .program-menu
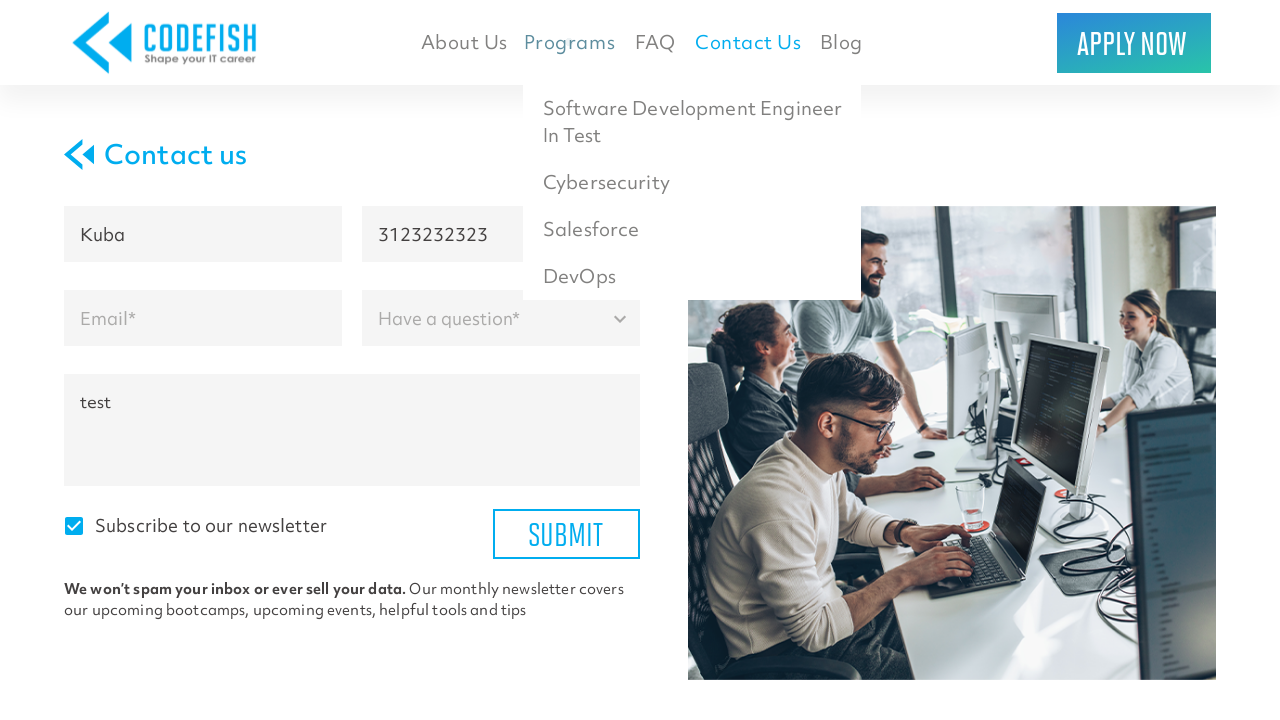

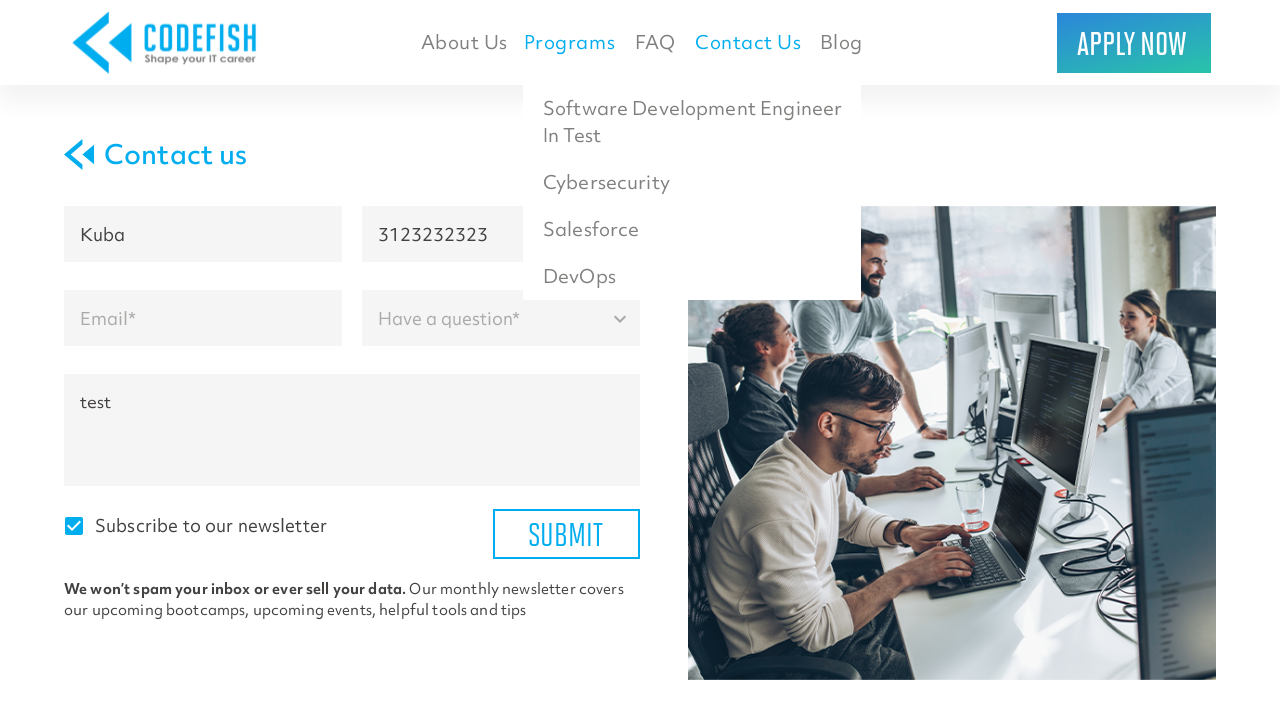